Demonstrates browser get methods by retrieving page title and URL, then clicking a footer link to open a new window and handling multiple browser windows.

Starting URL: https://opensource-demo.orangehrmlive.com/web/index.php/auth/login

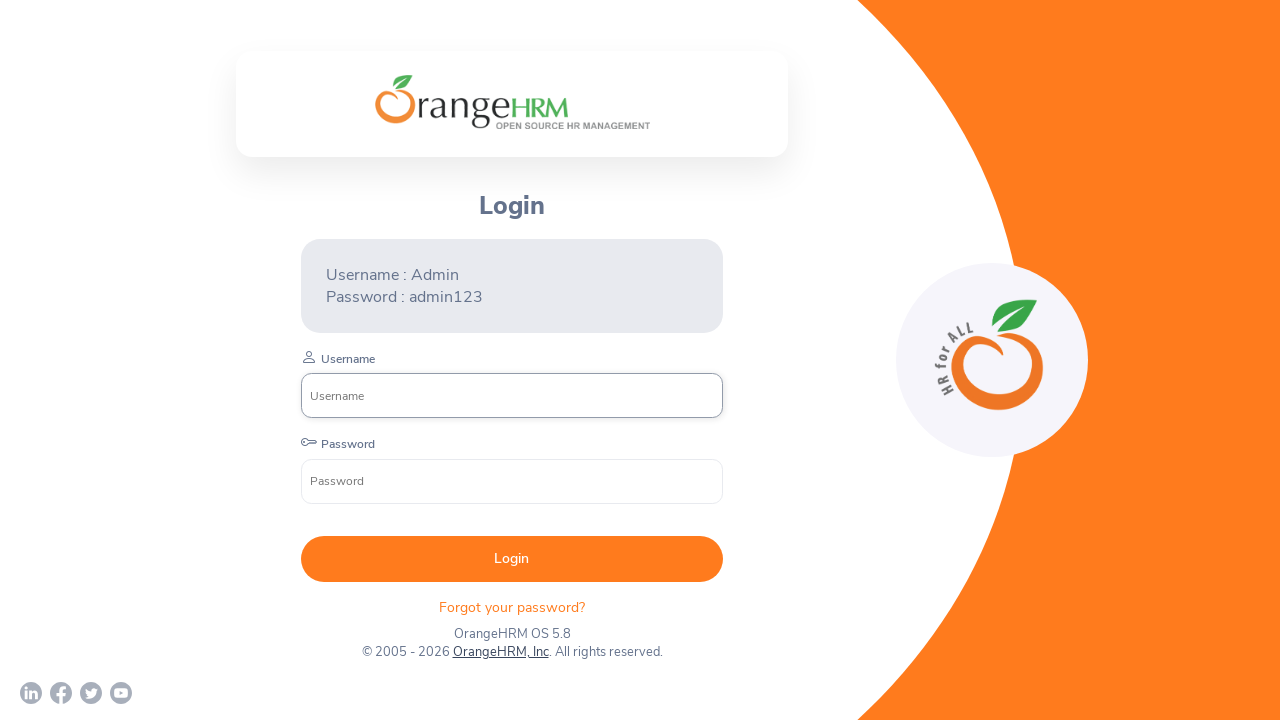

Retrieved and printed page title
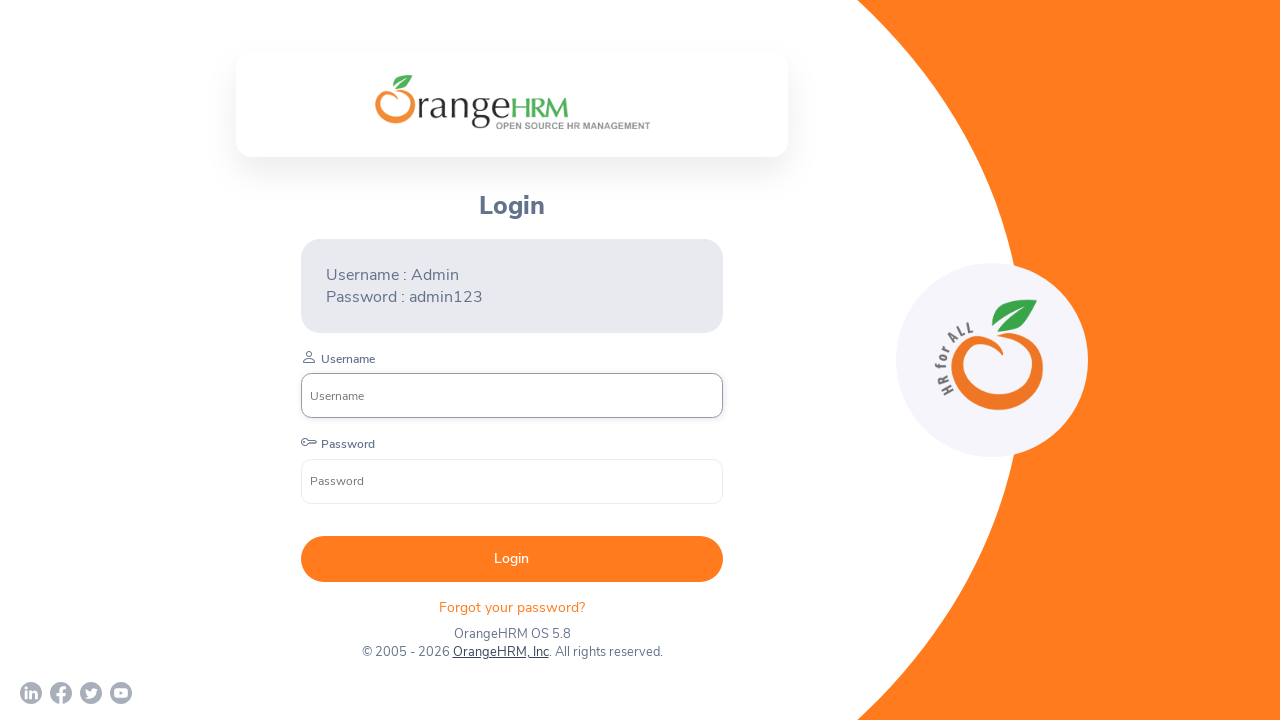

Retrieved and printed current URL
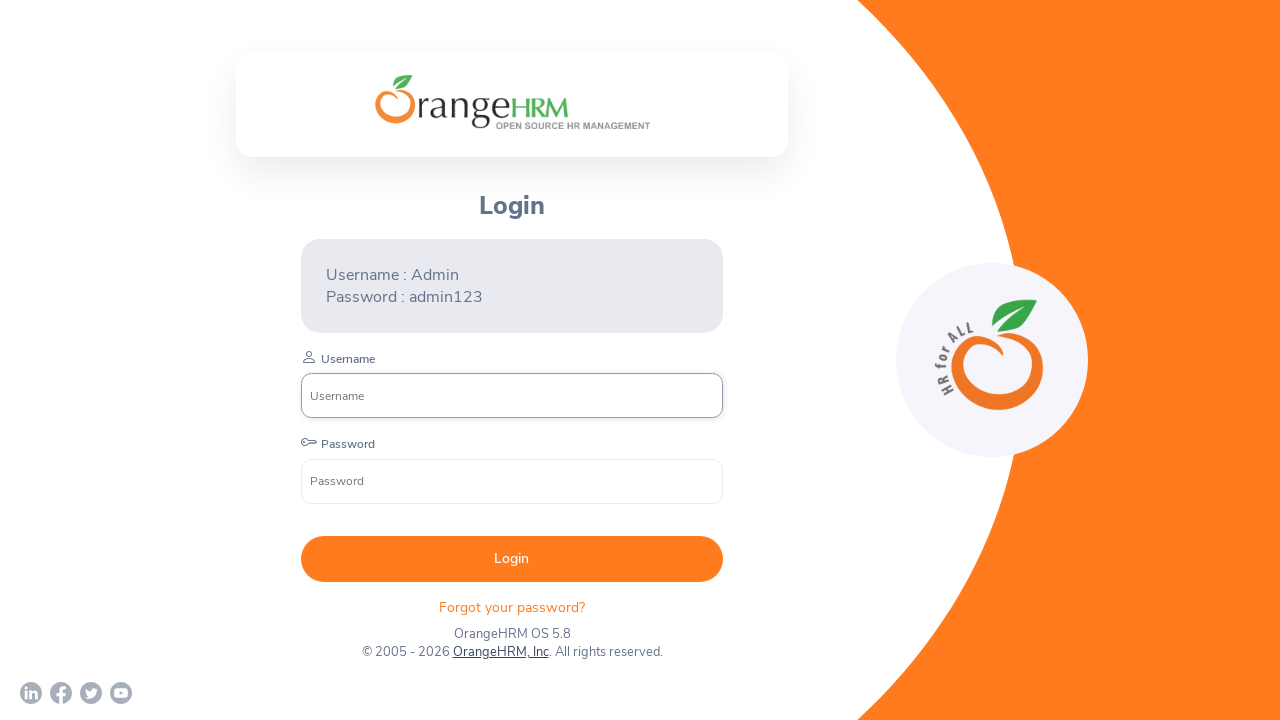

Waited 3 seconds for page to load
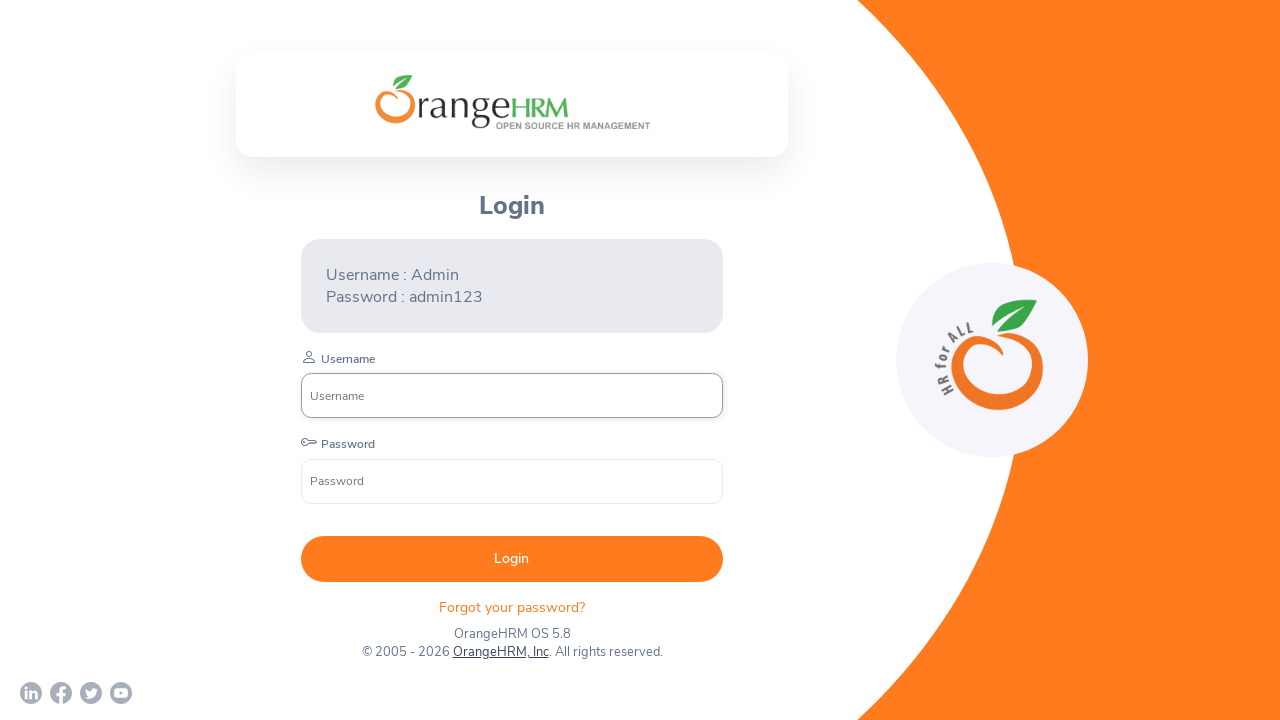

Clicked OrangeHRM, Inc footer link to open new window at (500, 652) on text=OrangeHRM, Inc
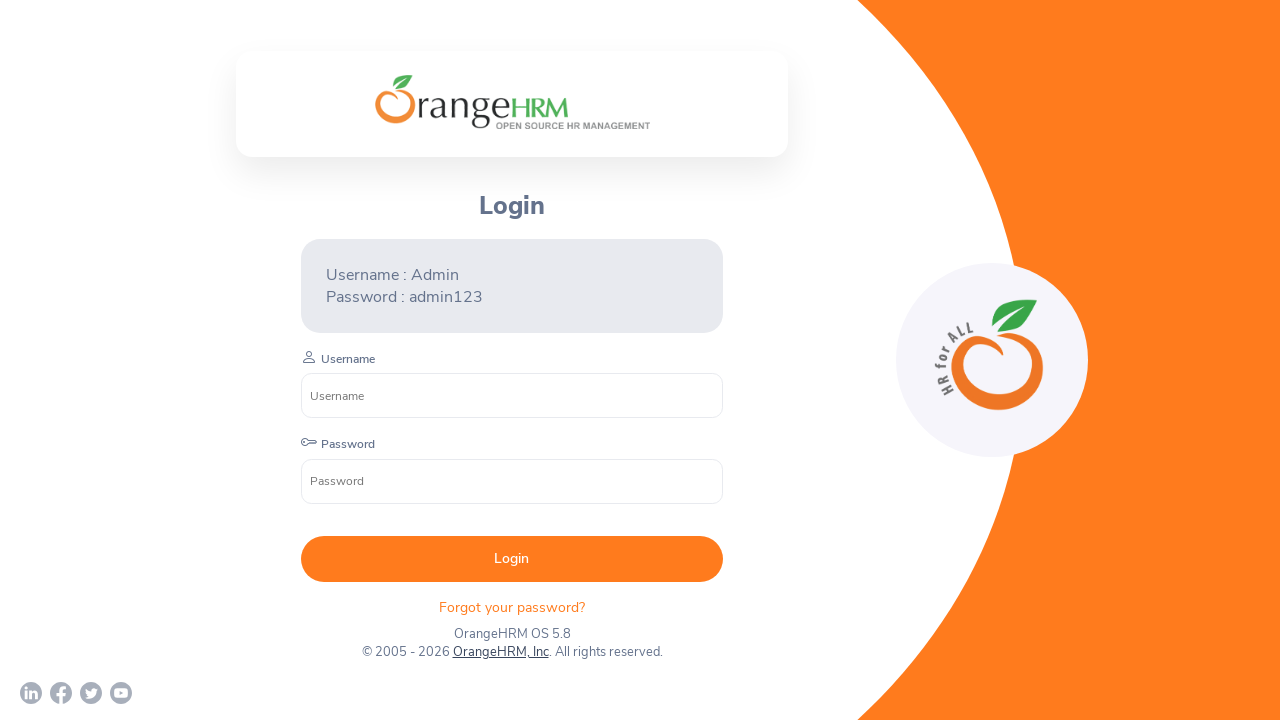

Captured new page object from opened window
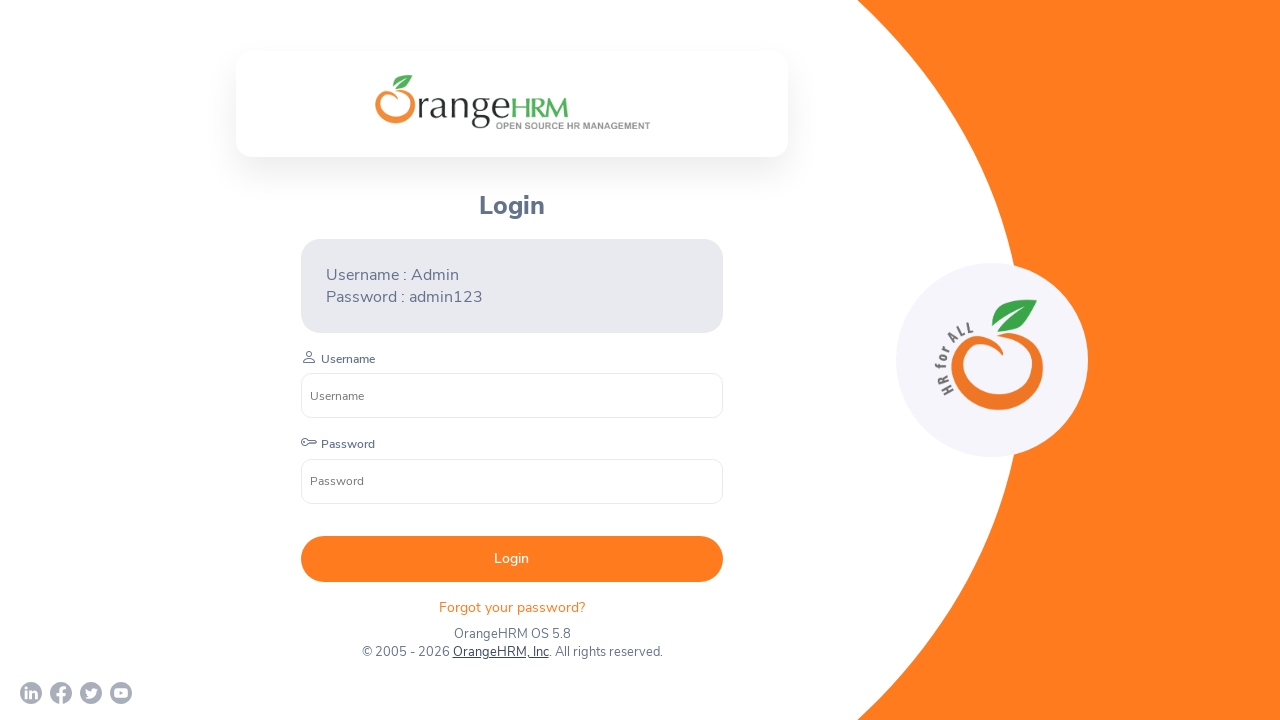

Retrieved and printed all open page URLs
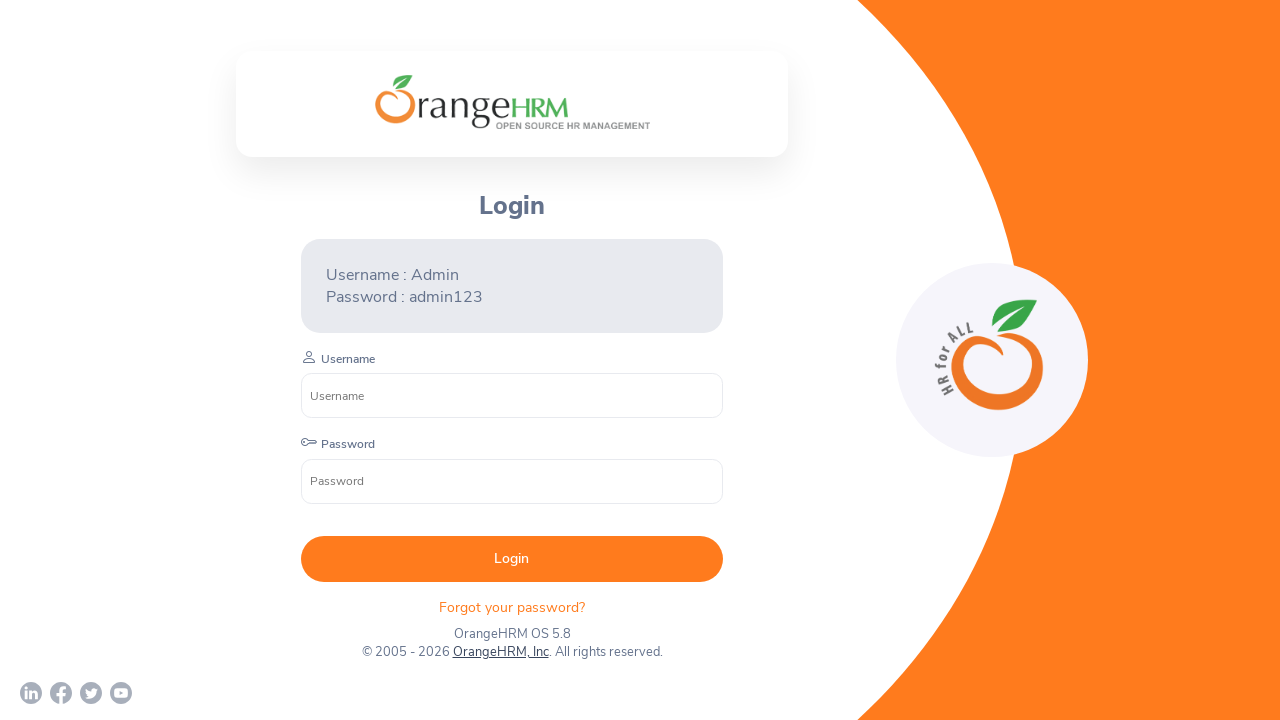

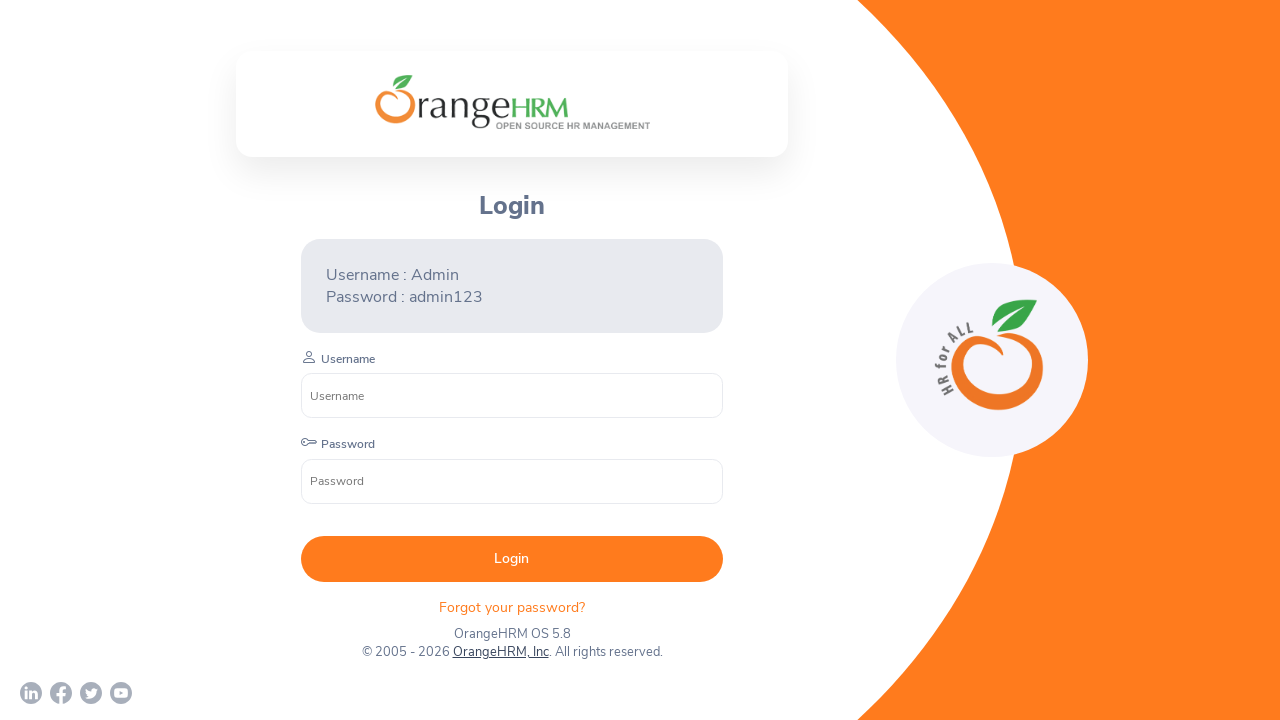